Navigates to the glasses.com eyeglasses catalog page and waits for the product tiles to load, verifying that the catalog displays product information.

Starting URL: https://www.glasses.com/gl-us/eyeglasses

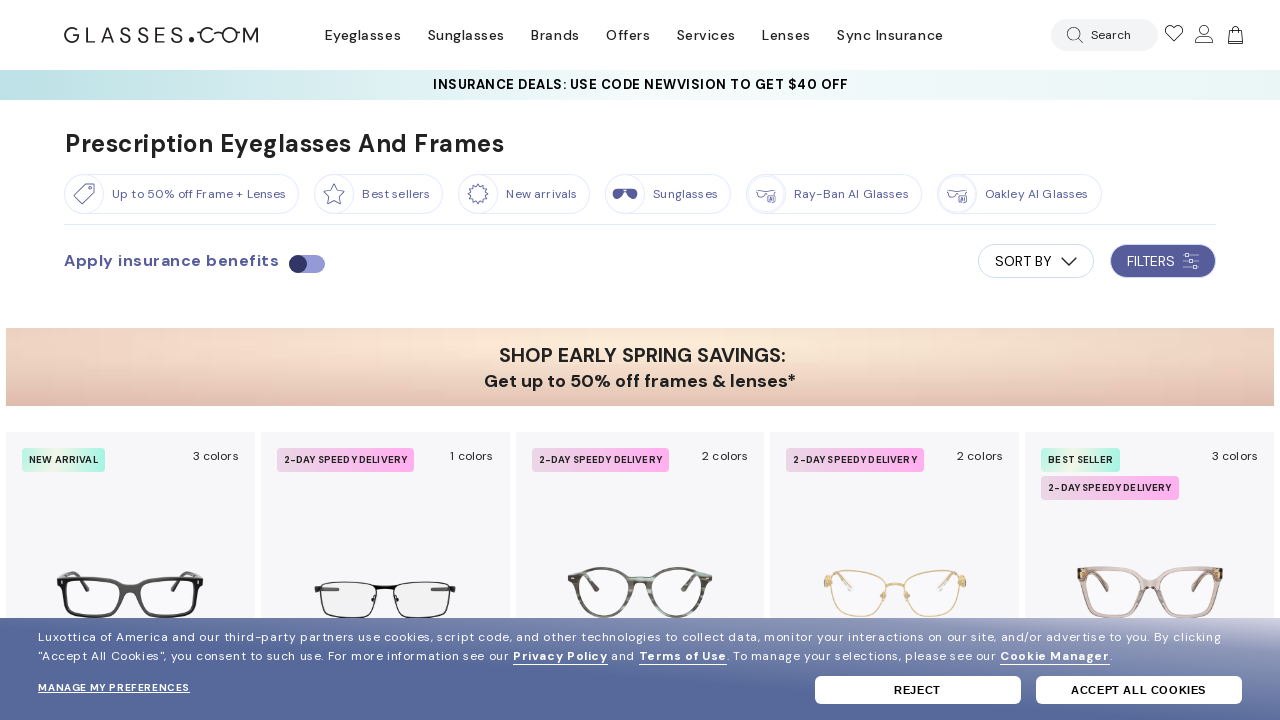

Navigated to glasses.com eyeglasses catalog page
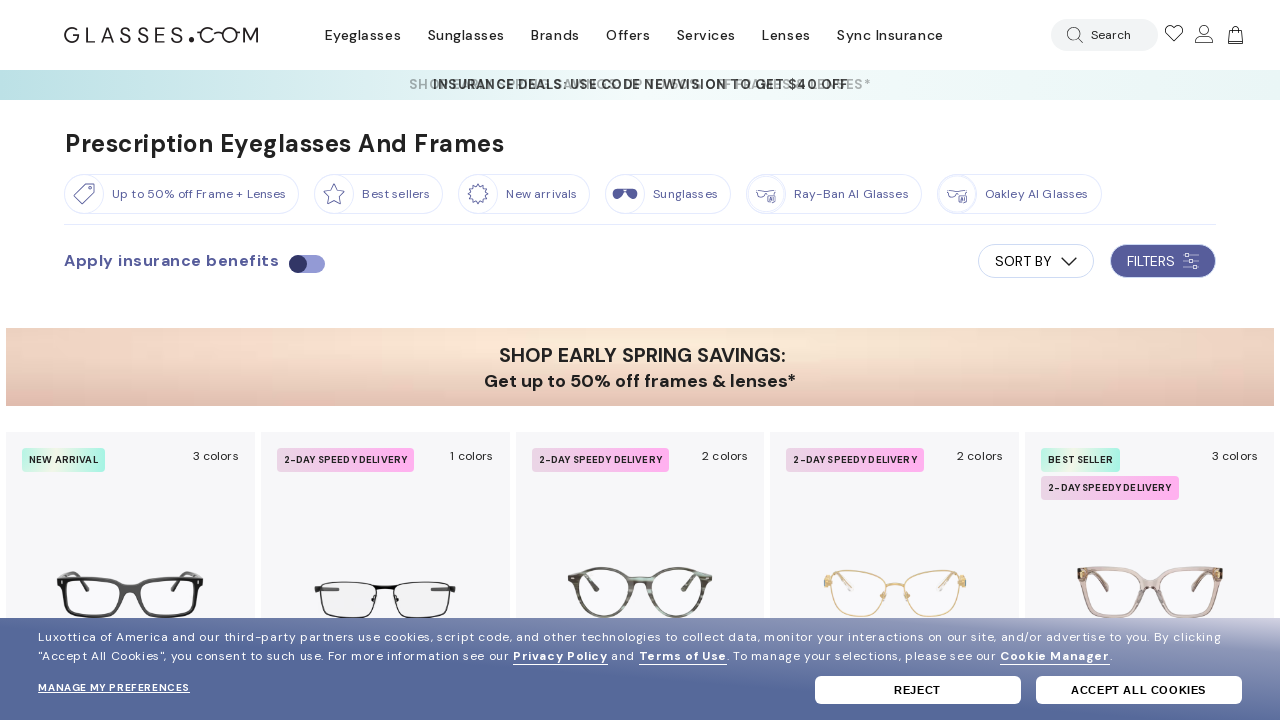

Catalog page loaded with main container
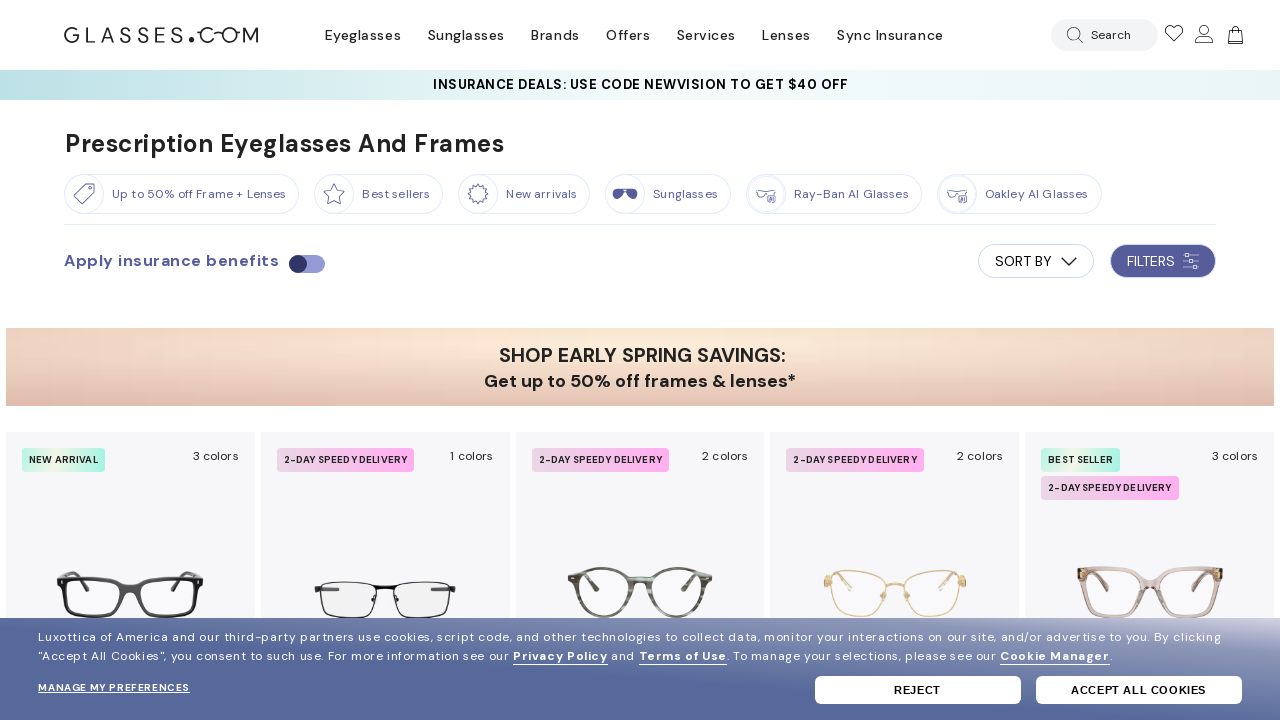

Product tiles loaded and verified on catalog page
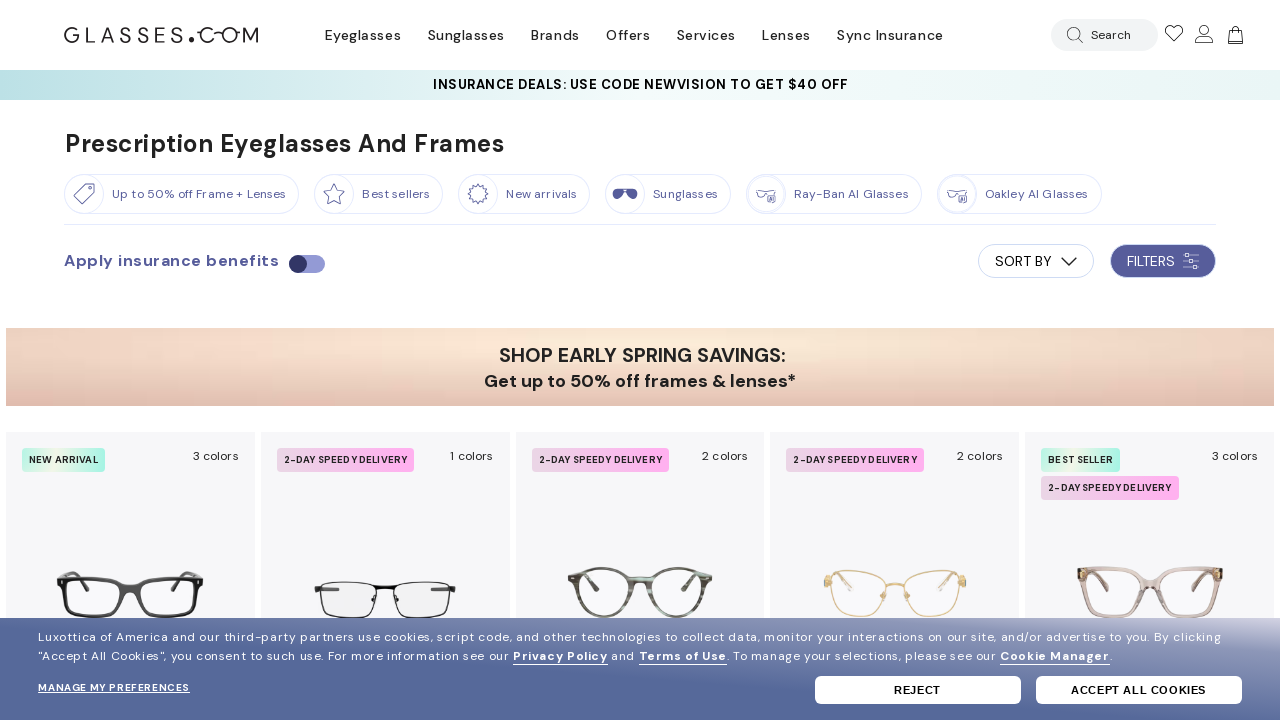

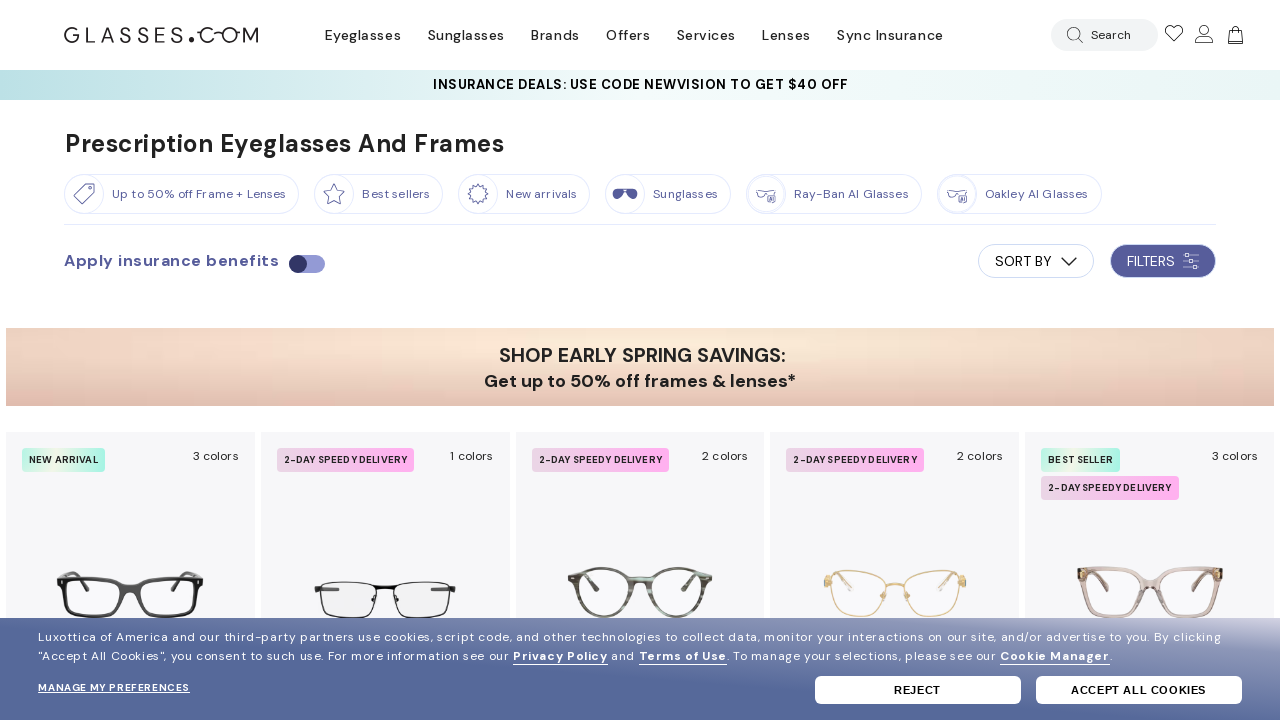